Tests window handling functionality by clicking a link that opens a new window and then switching to a new browser window

Starting URL: https://the-internet.herokuapp.com/windows

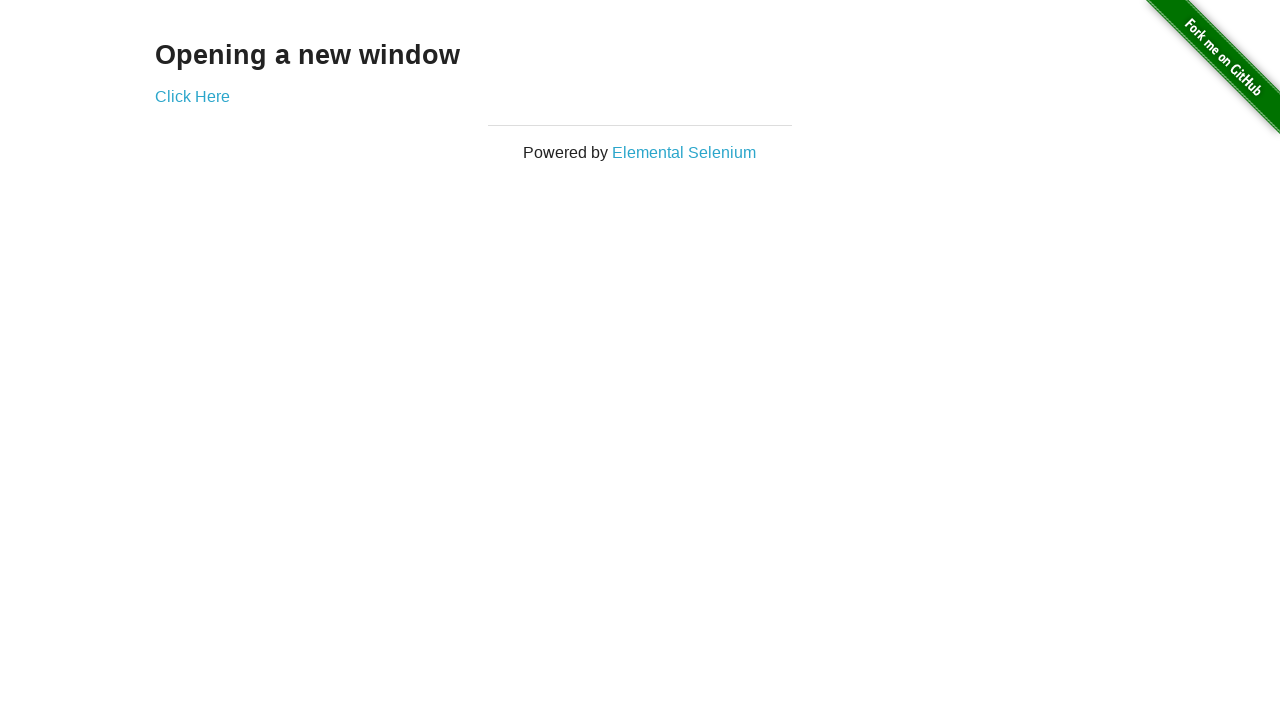

Clicked 'Click Here' link to open new window at (192, 96) on text=Click Here
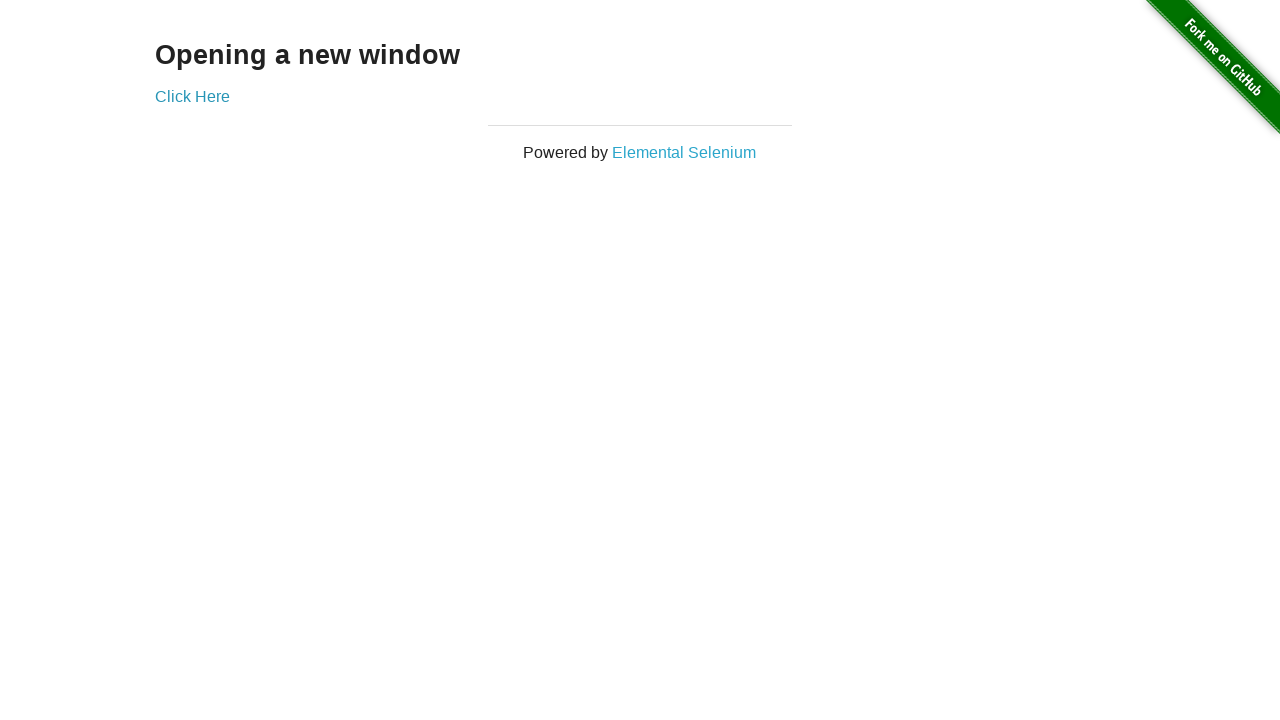

Waited 1000ms for new window to open
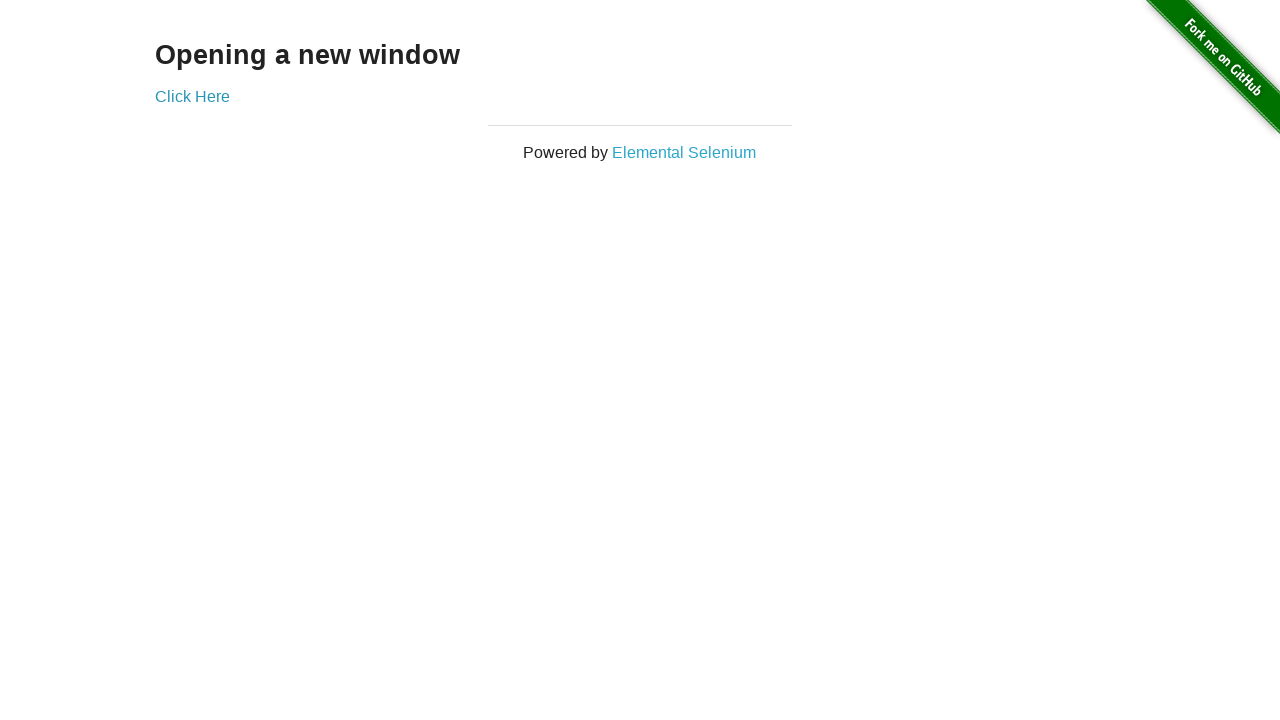

Created new browser page using context
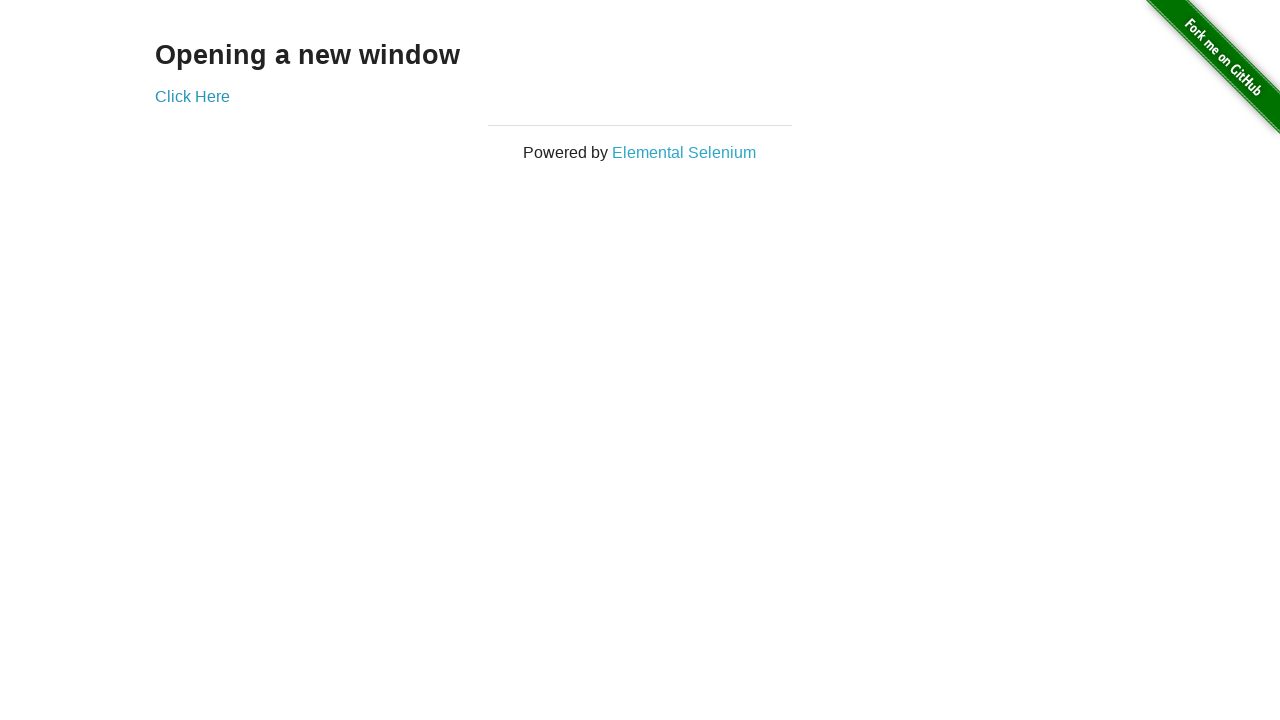

New page loaded and ready
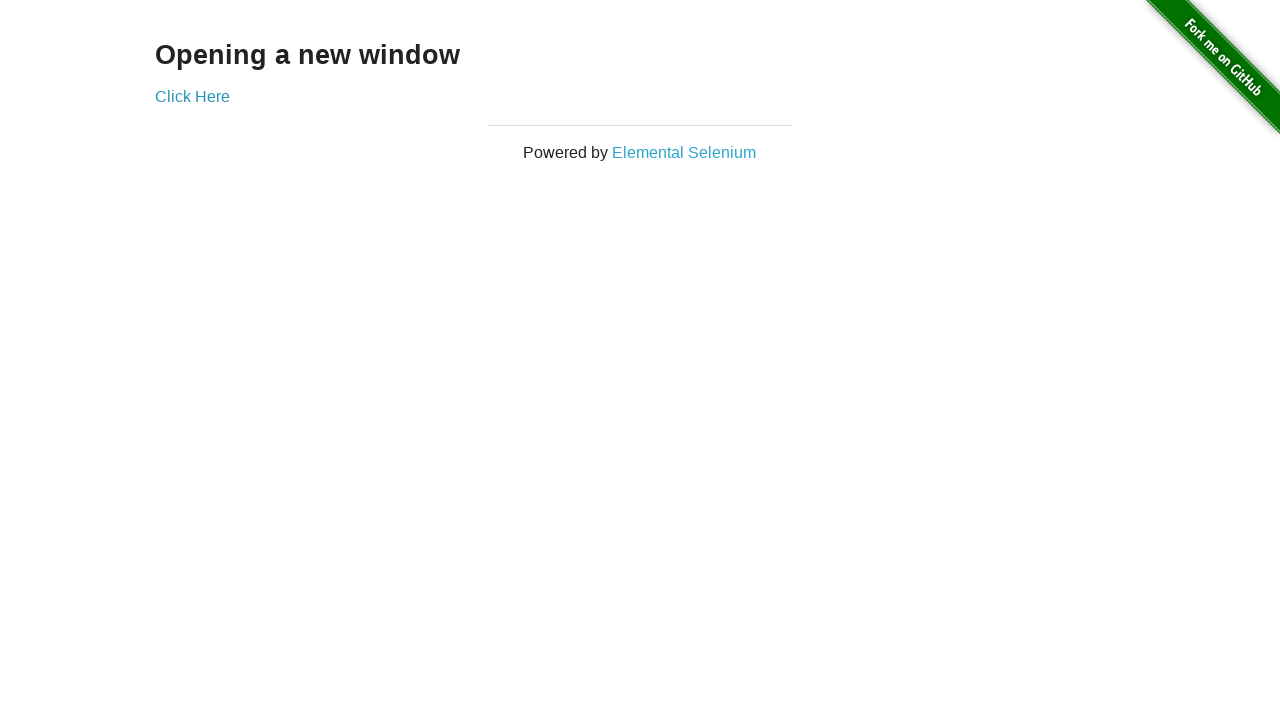

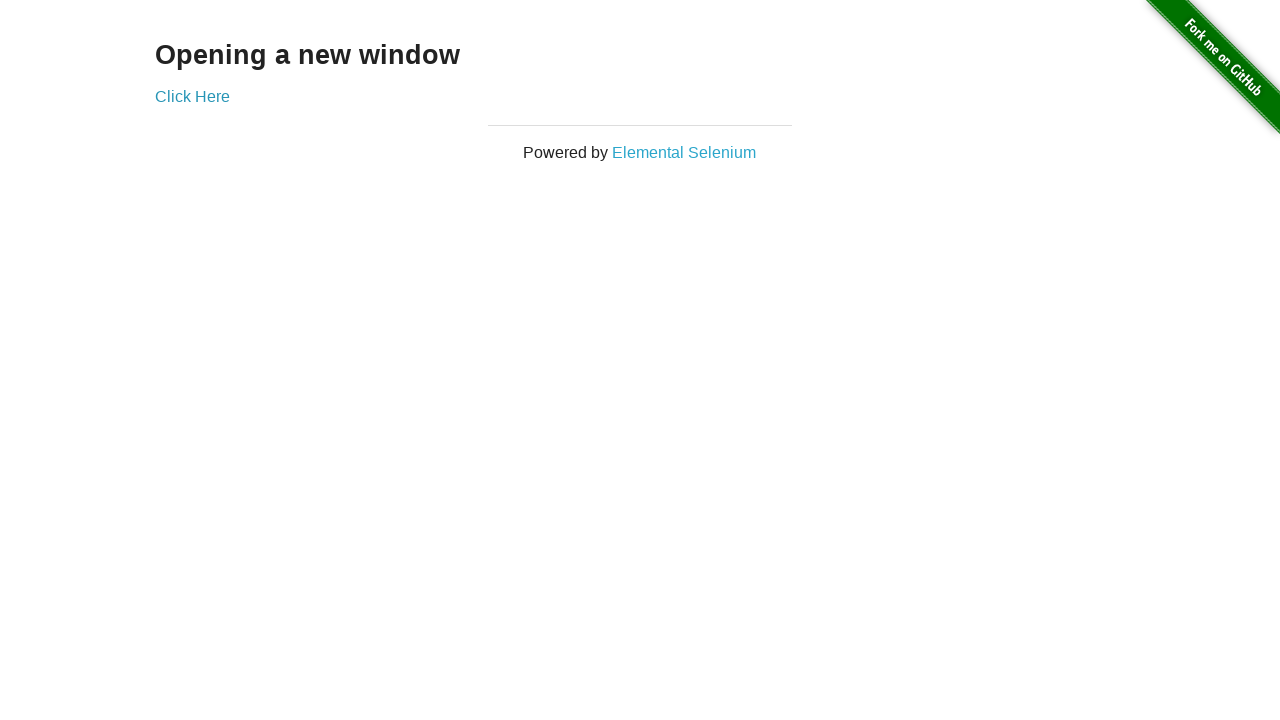